Tests the search/filter functionality on a vegetable offers page by searching for "Rice" and verifying that all displayed results contain the search term

Starting URL: https://rahulshettyacademy.com/seleniumPractise/#/offers

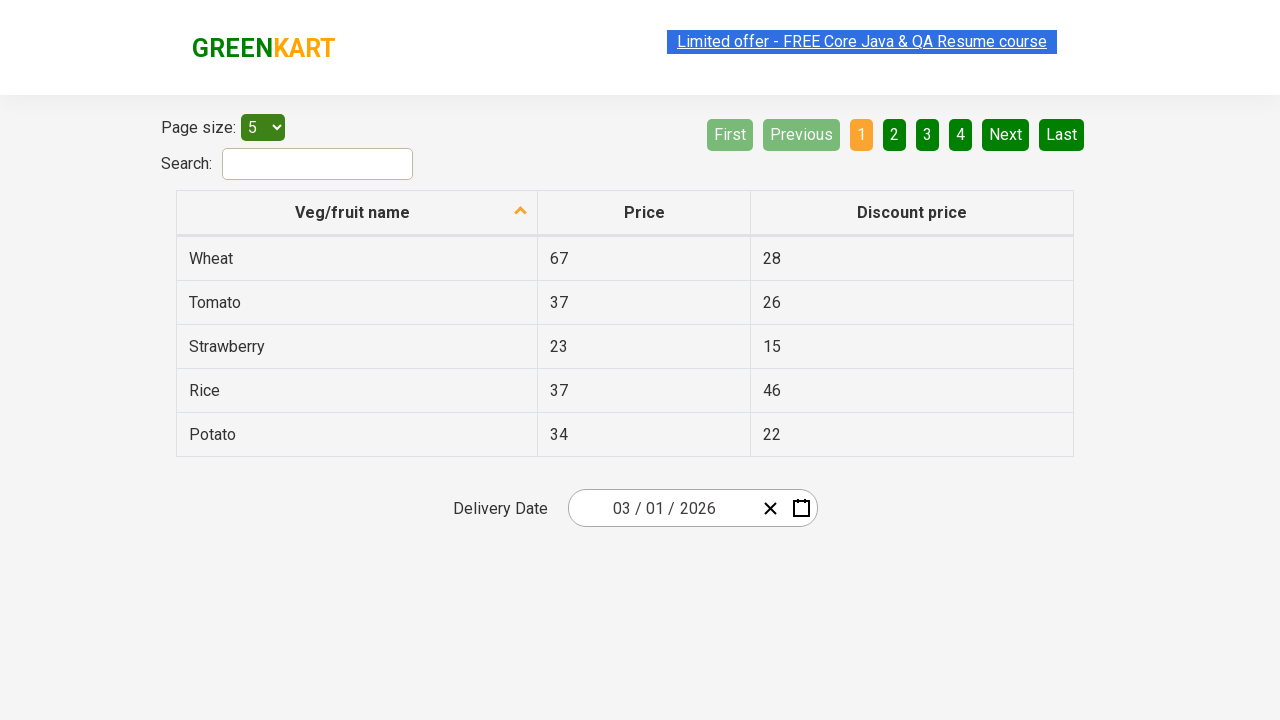

Filled search field with 'Rice' on #search-field
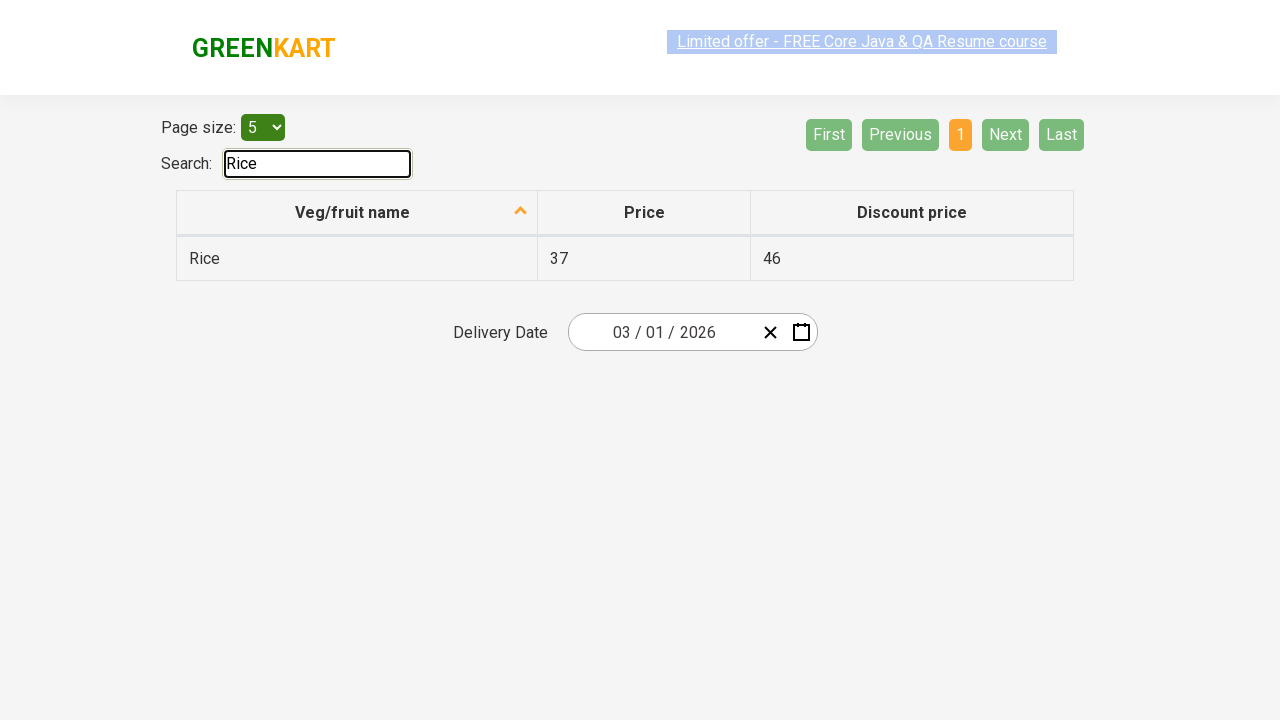

Filtered results loaded with vegetable offers
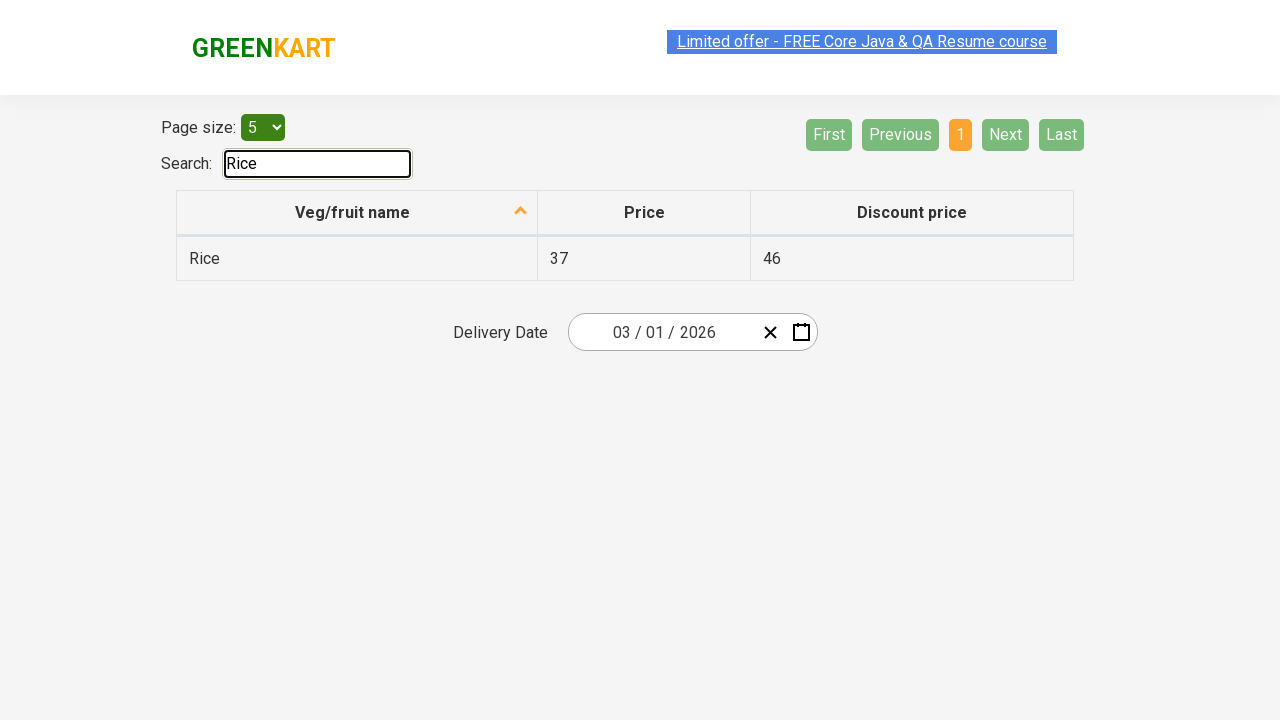

Retrieved all vegetable names from filtered results
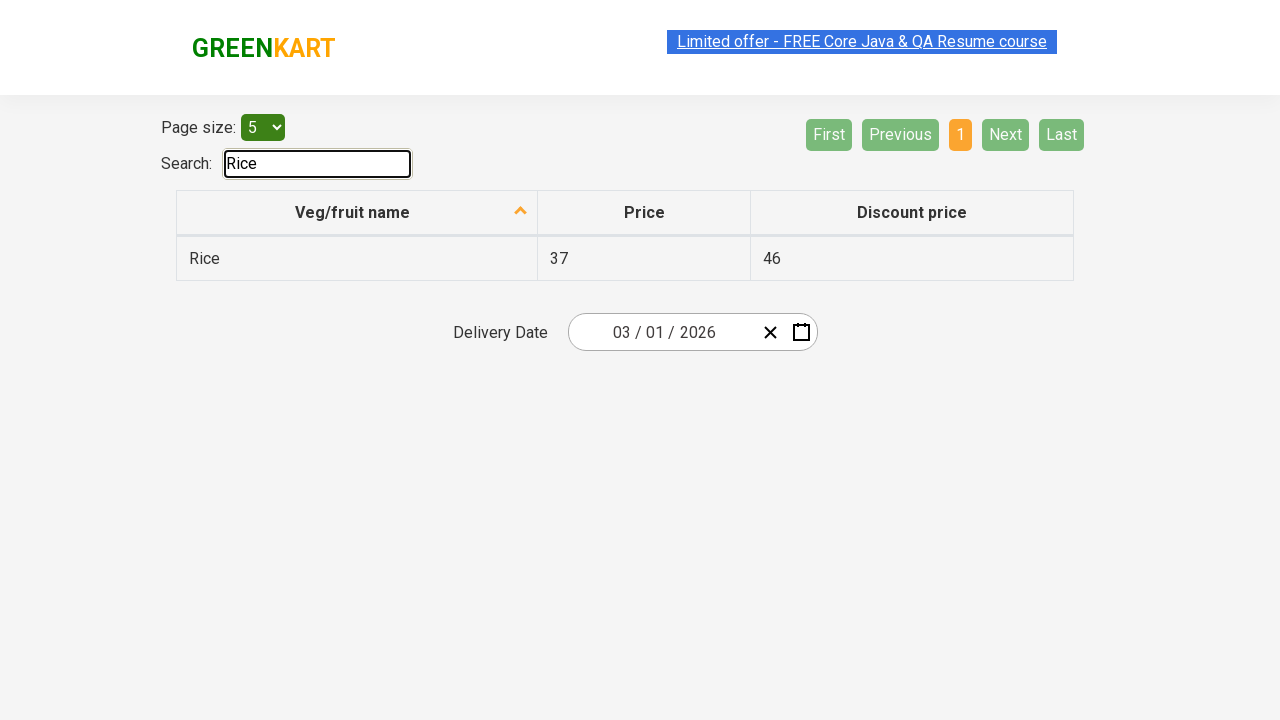

Verified 'Rice' contains search term 'Rice'
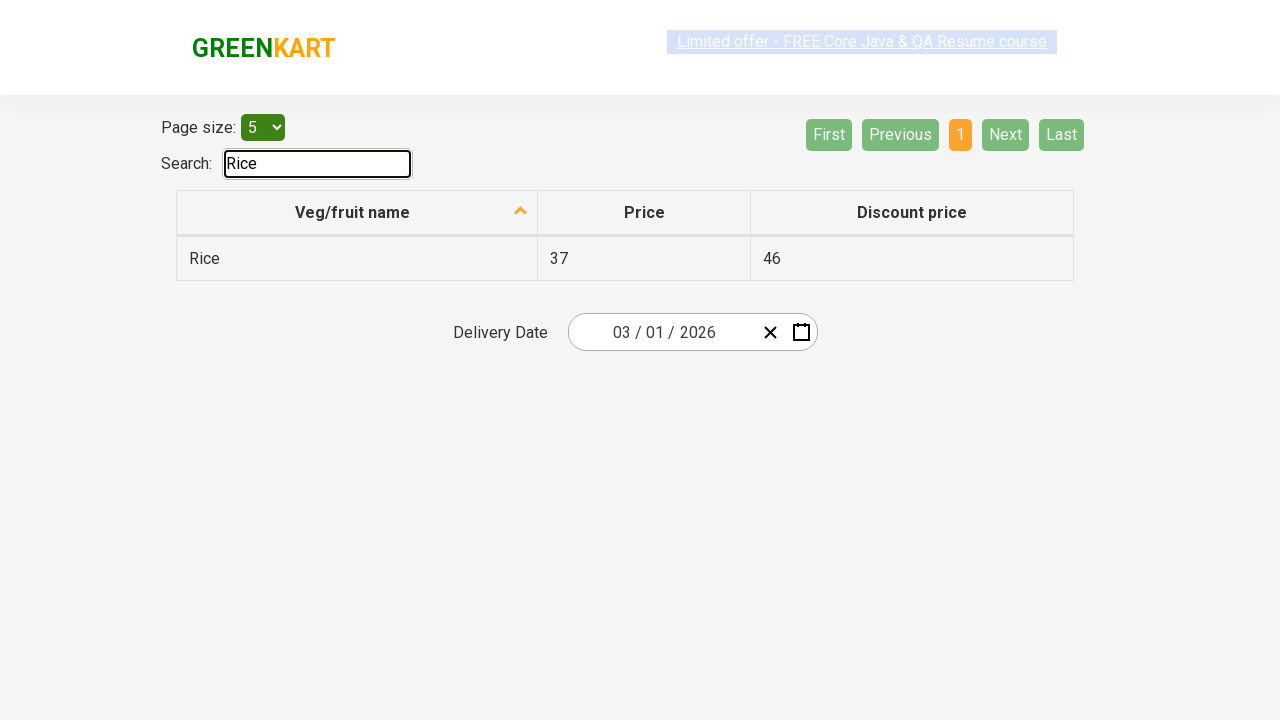

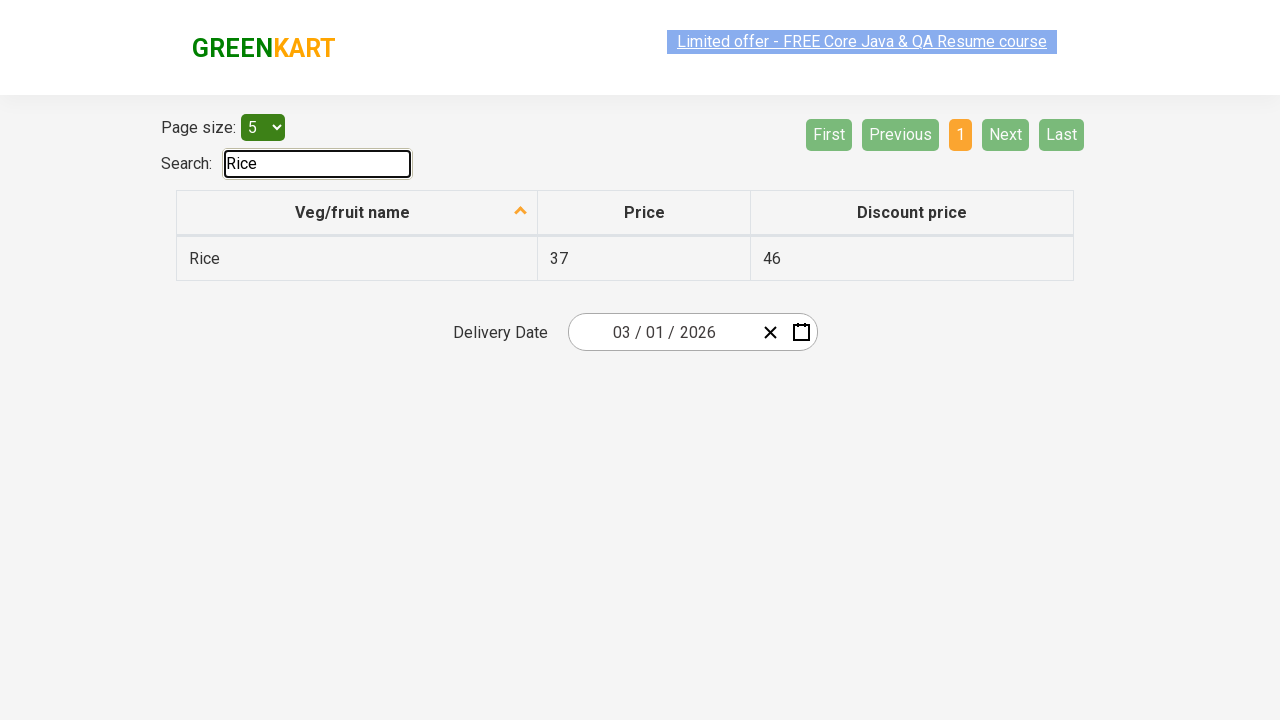